Navigates to a Stepik course page and waits for content to load

Starting URL: https://stepik.org/course/104774

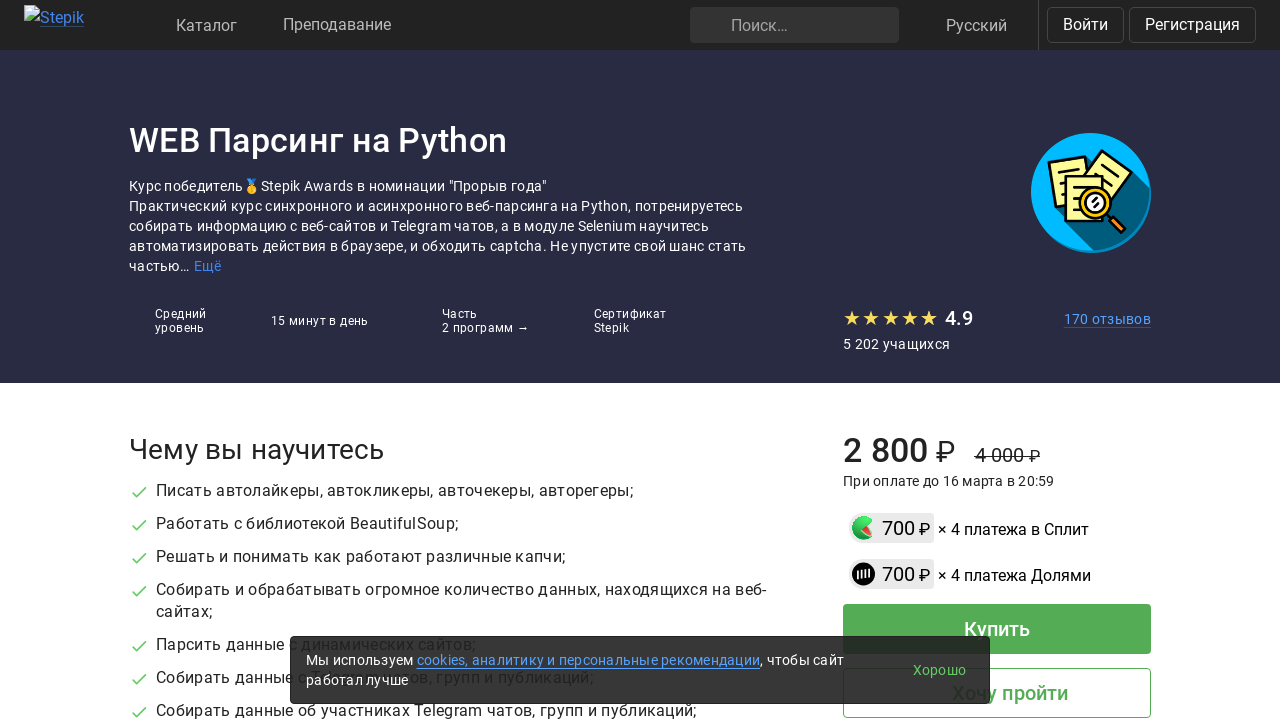

Navigated to Stepik course page (https://stepik.org/course/104774)
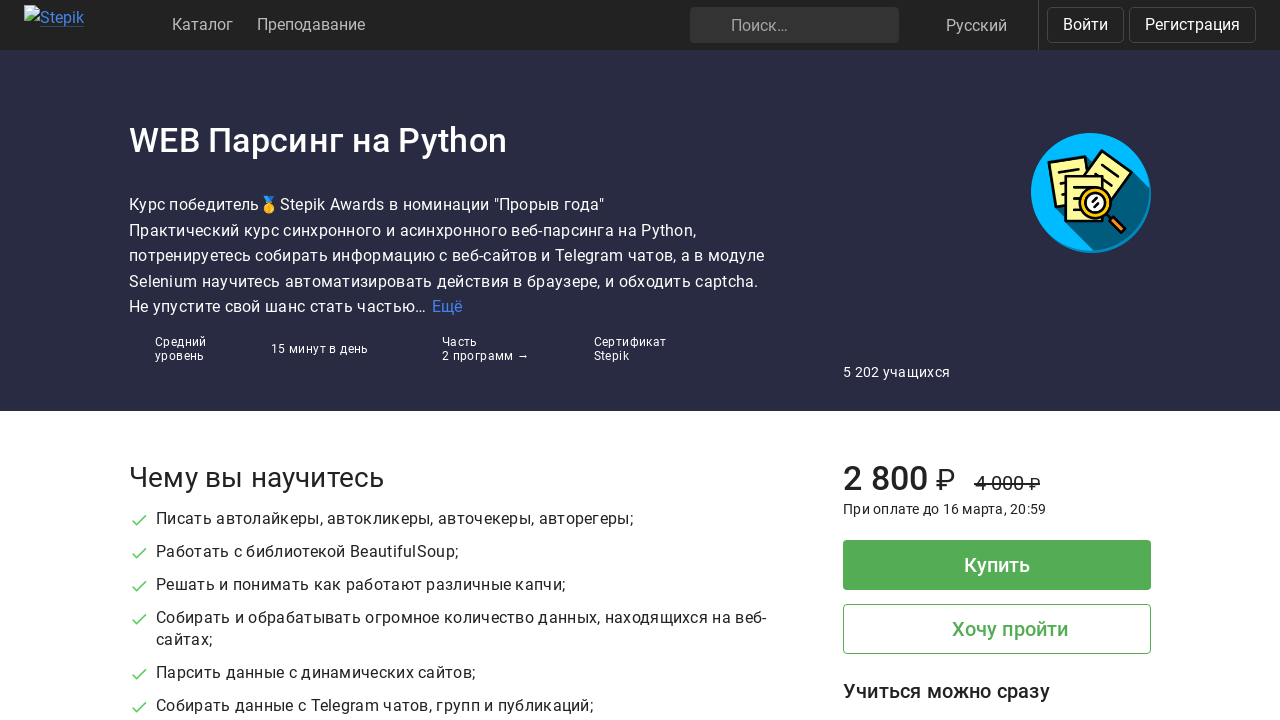

Waited for page to reach networkidle state - course content loaded
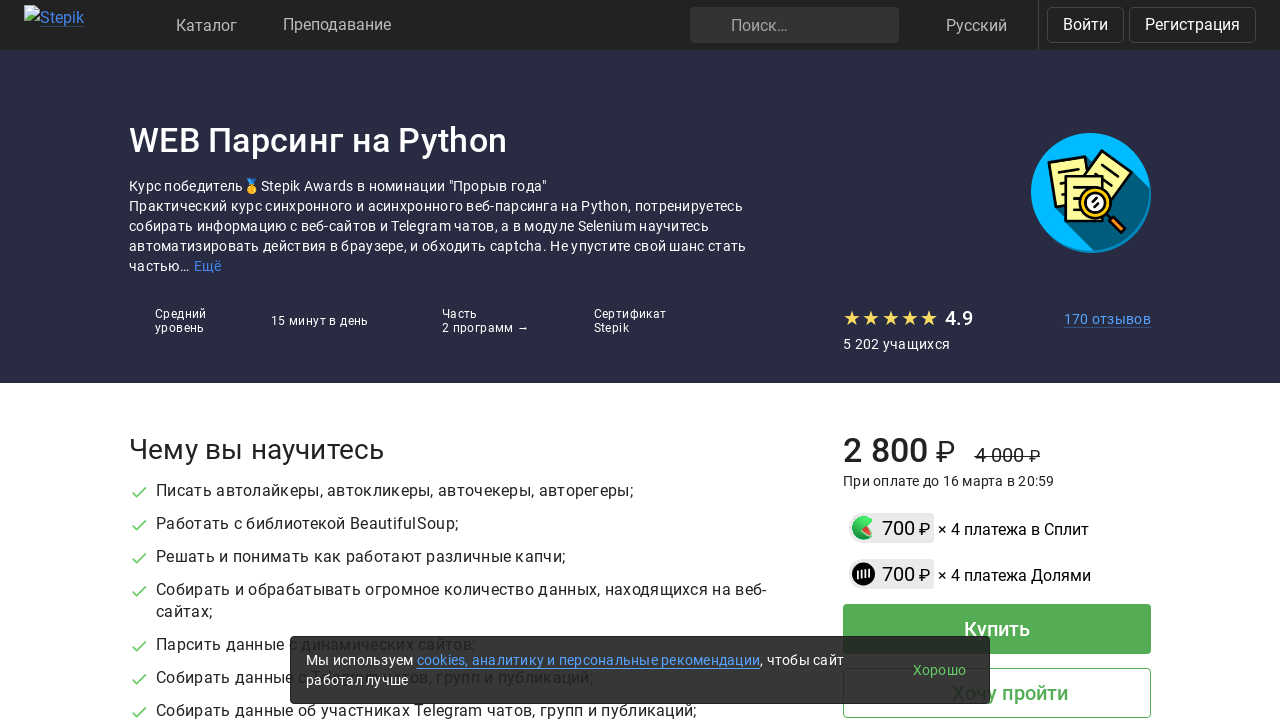

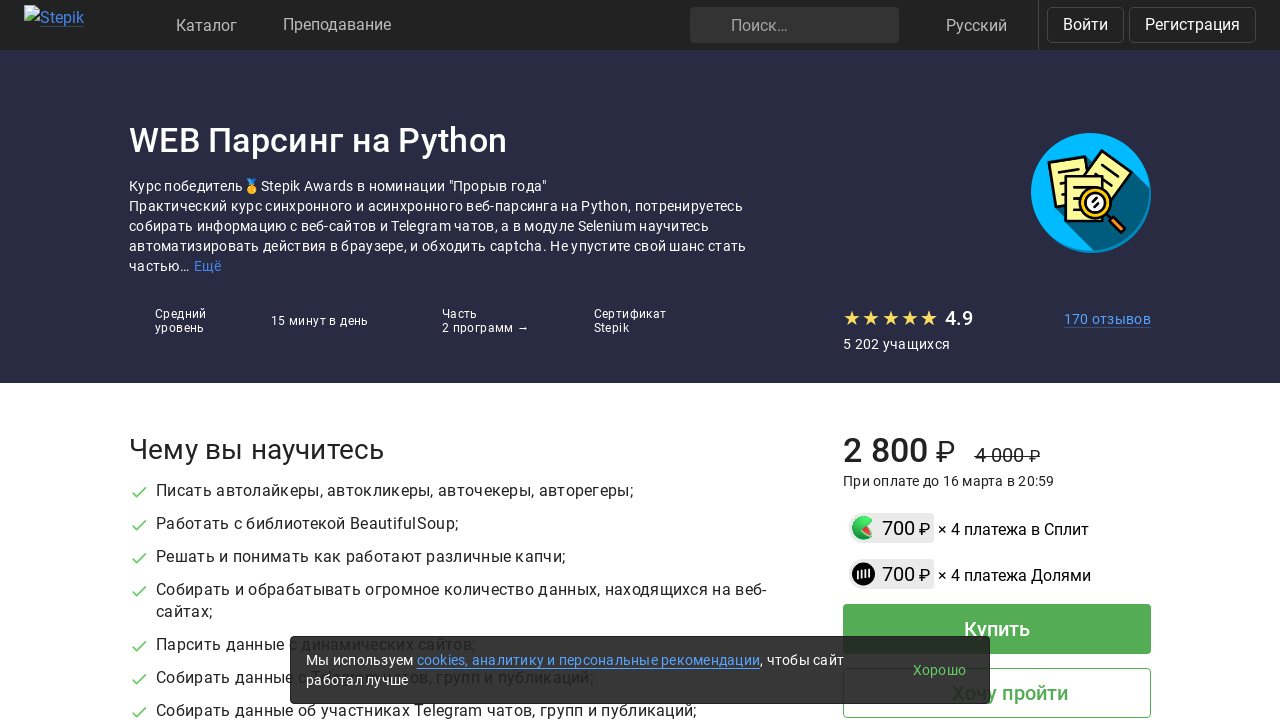